Tests the Selenium homepage by navigating to selenium.dev, verifying the page loads by locating the body element, and maximizing the browser window.

Starting URL: https://selenium.dev/

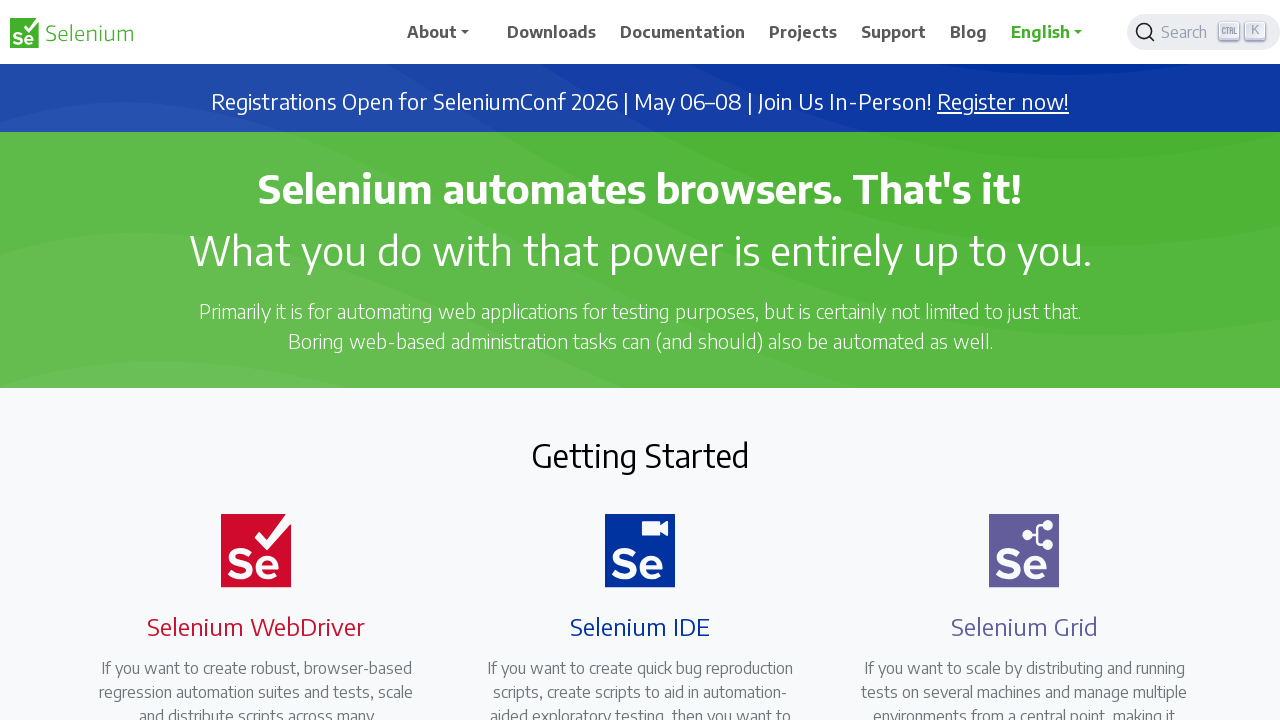

Navigated to https://selenium.dev/
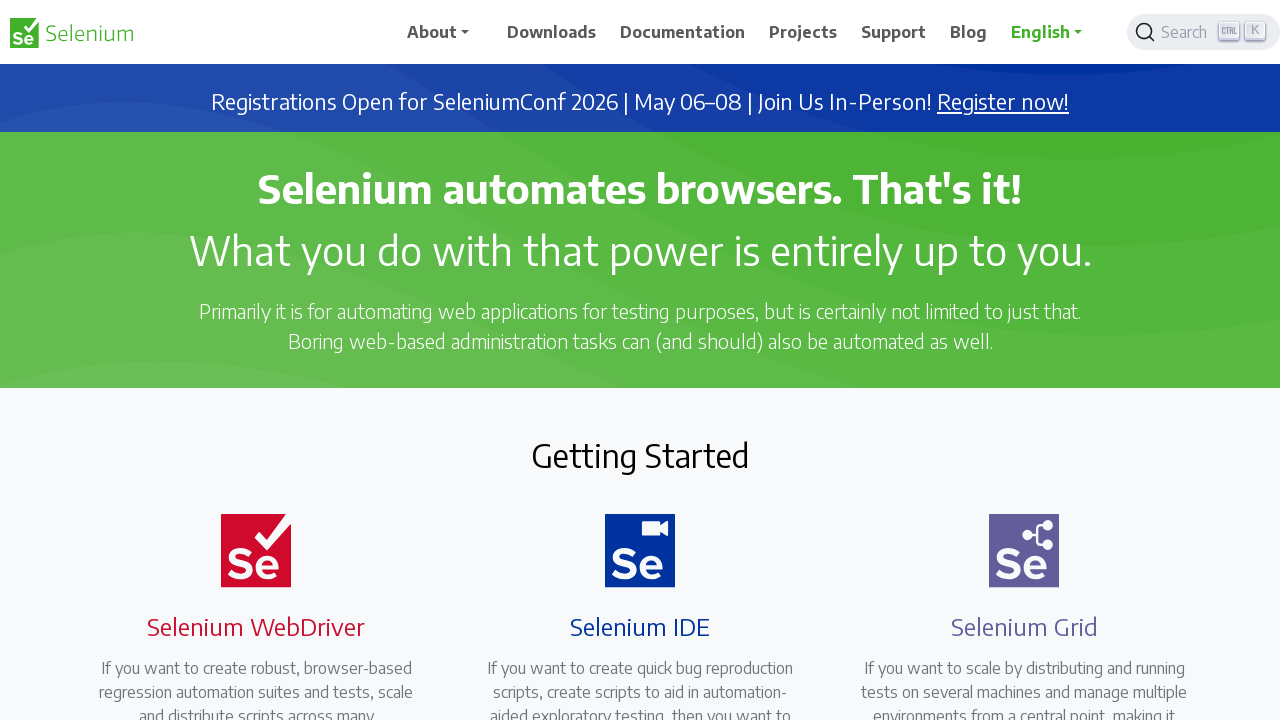

Page body element is visible and loaded
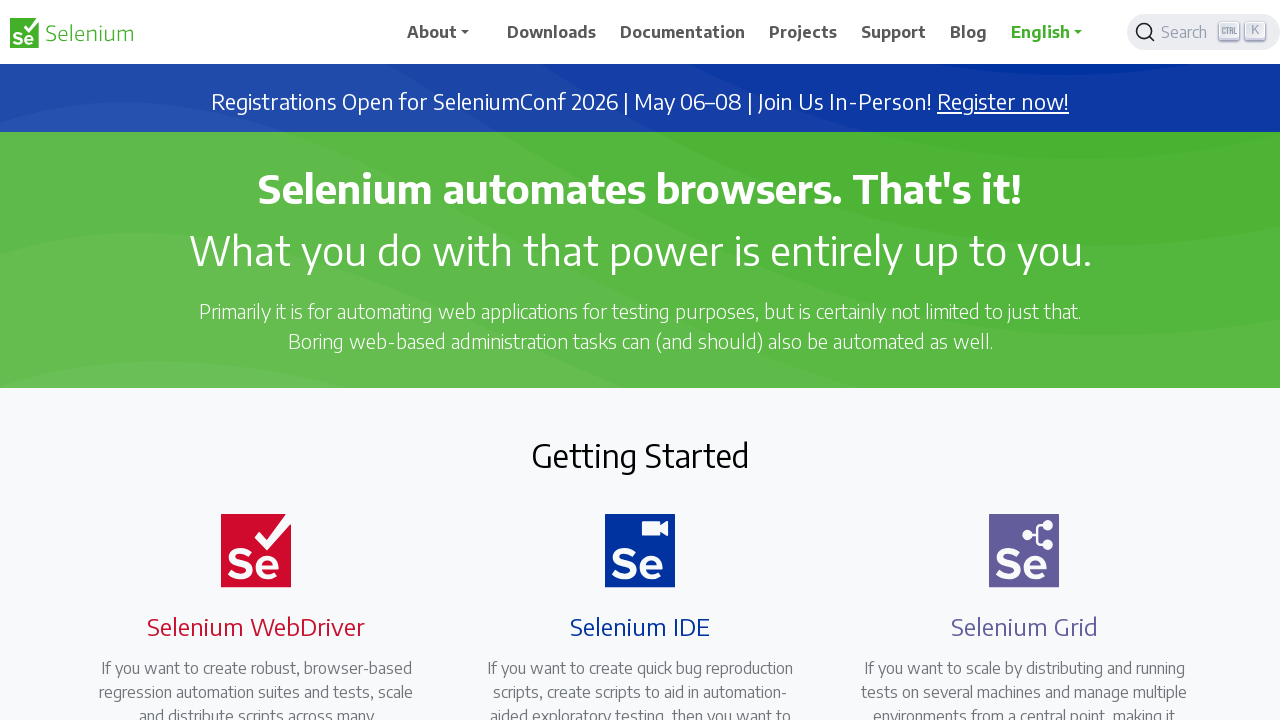

Body element located and confirmed to be visible
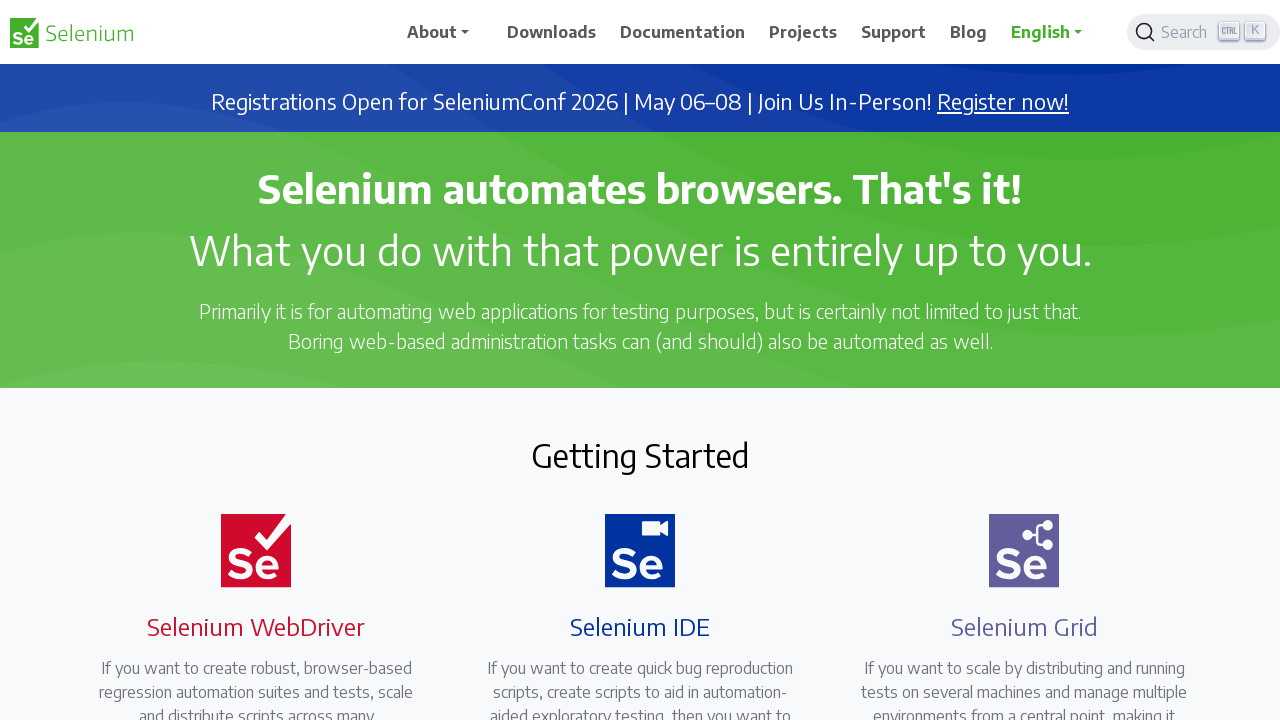

Browser window maximized to 1920x1080
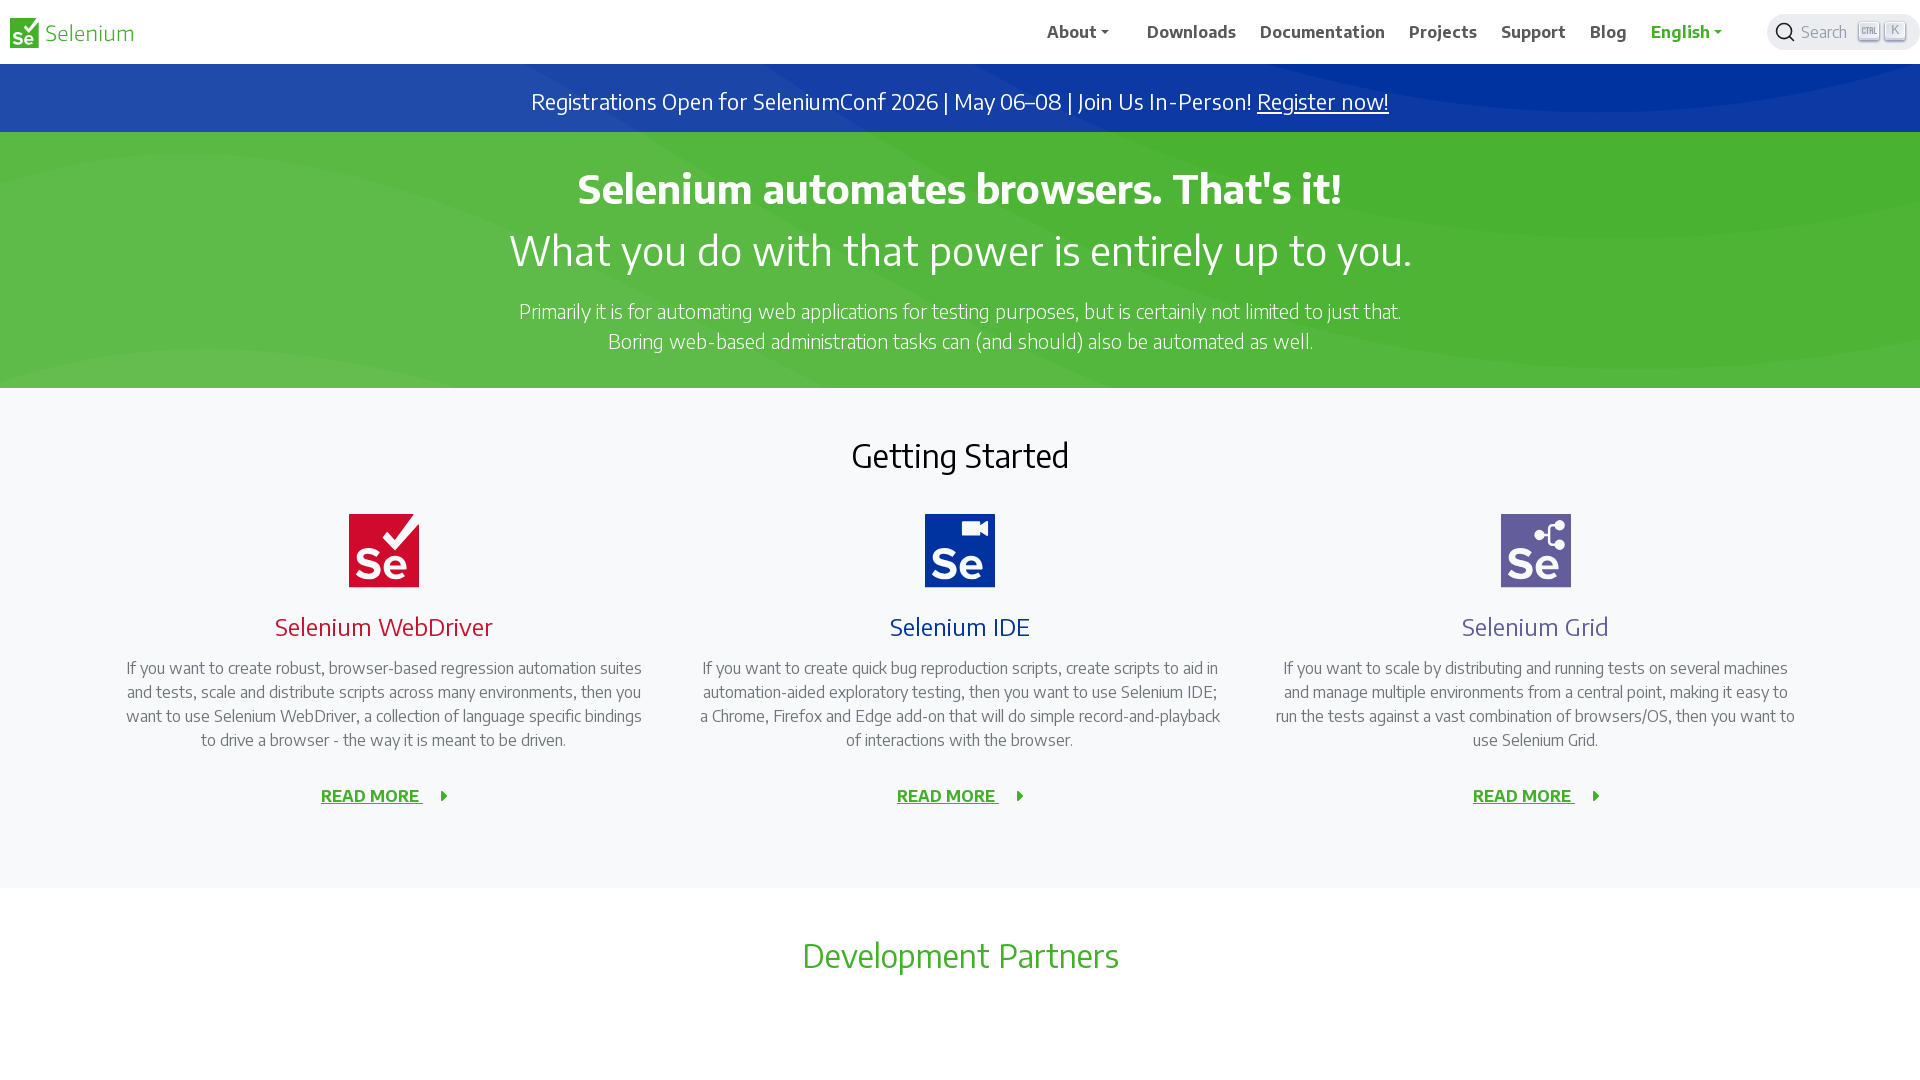

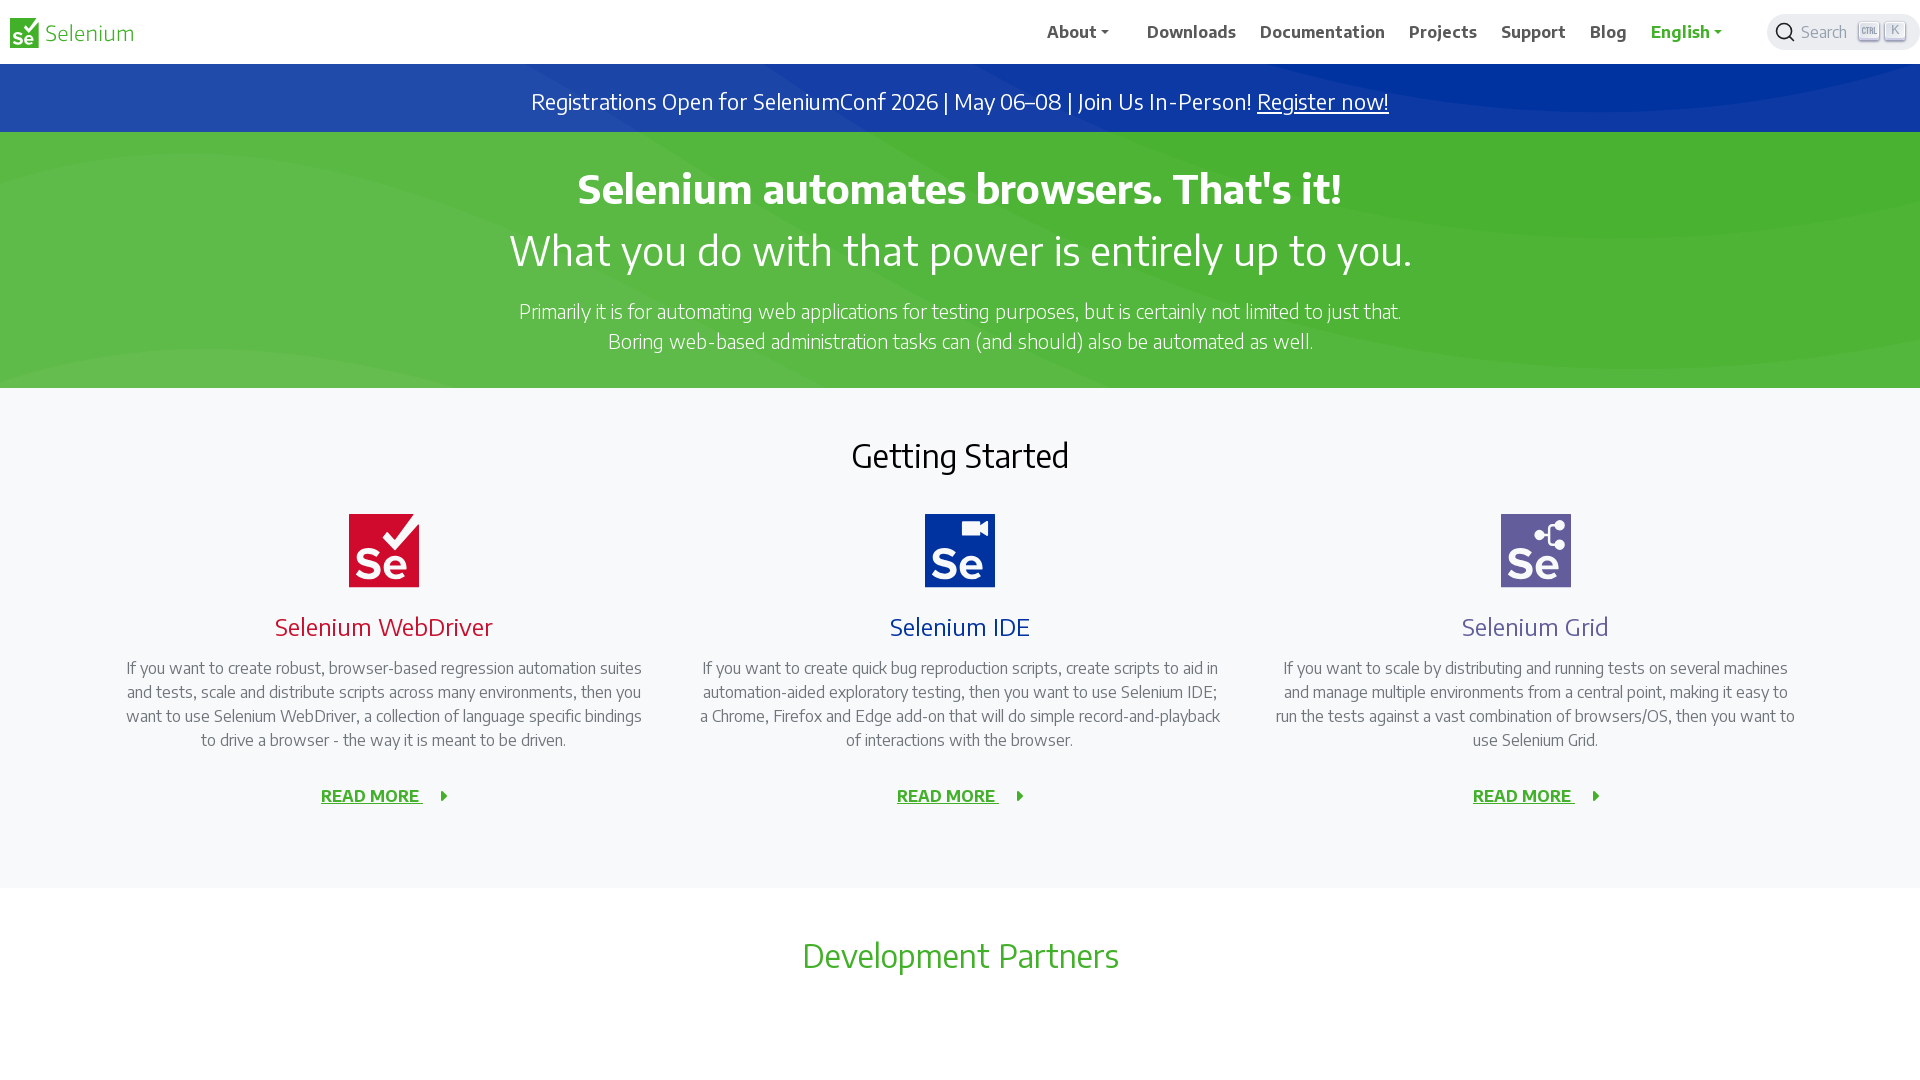